Fills and submits a checkout form with customer shipping and payment information.

Starting URL: https://getbootstrap.com/docs/4.0/examples/checkout/

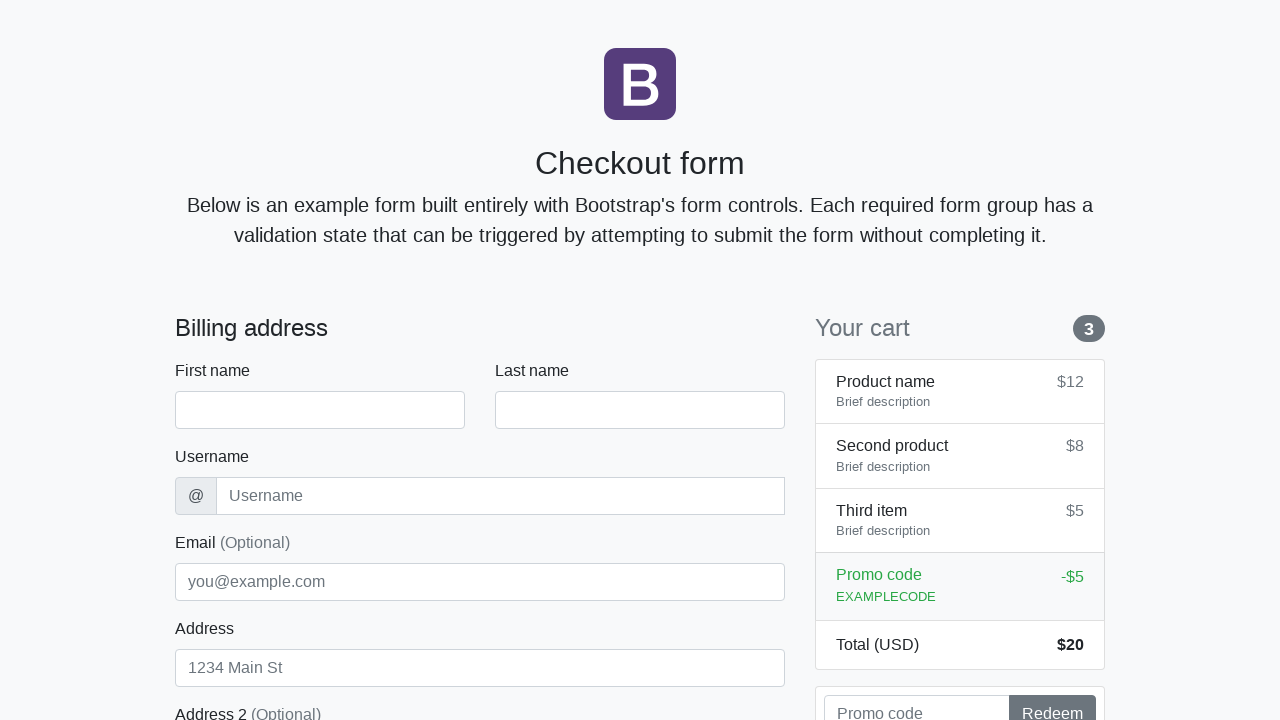

Waited for checkout form to load
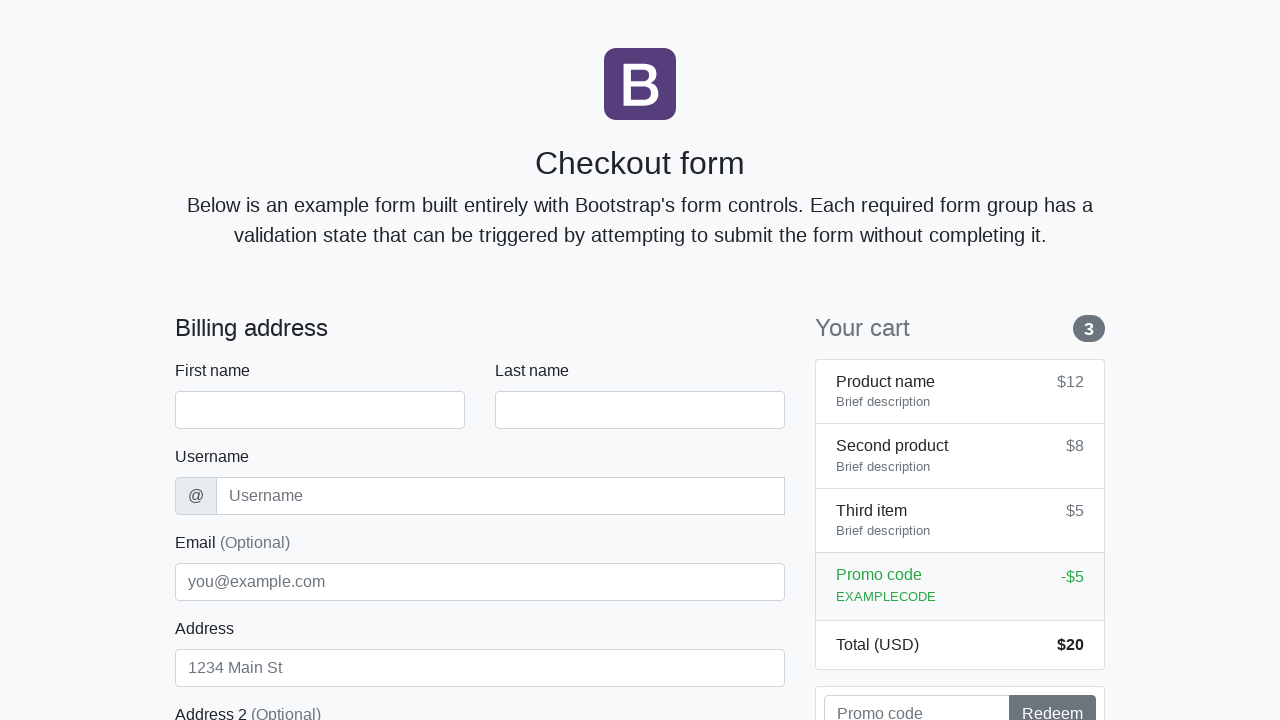

Filled first name with 'Michael' on #firstName
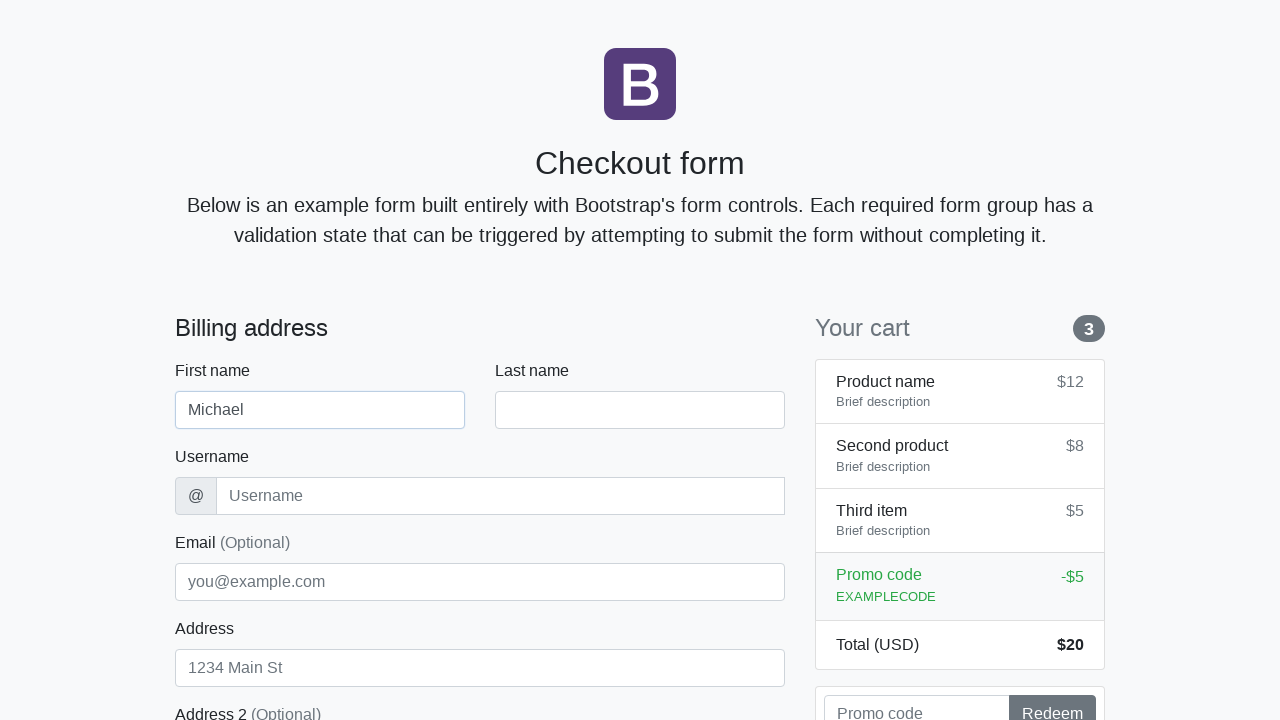

Filled last name with 'Thompson' on #lastName
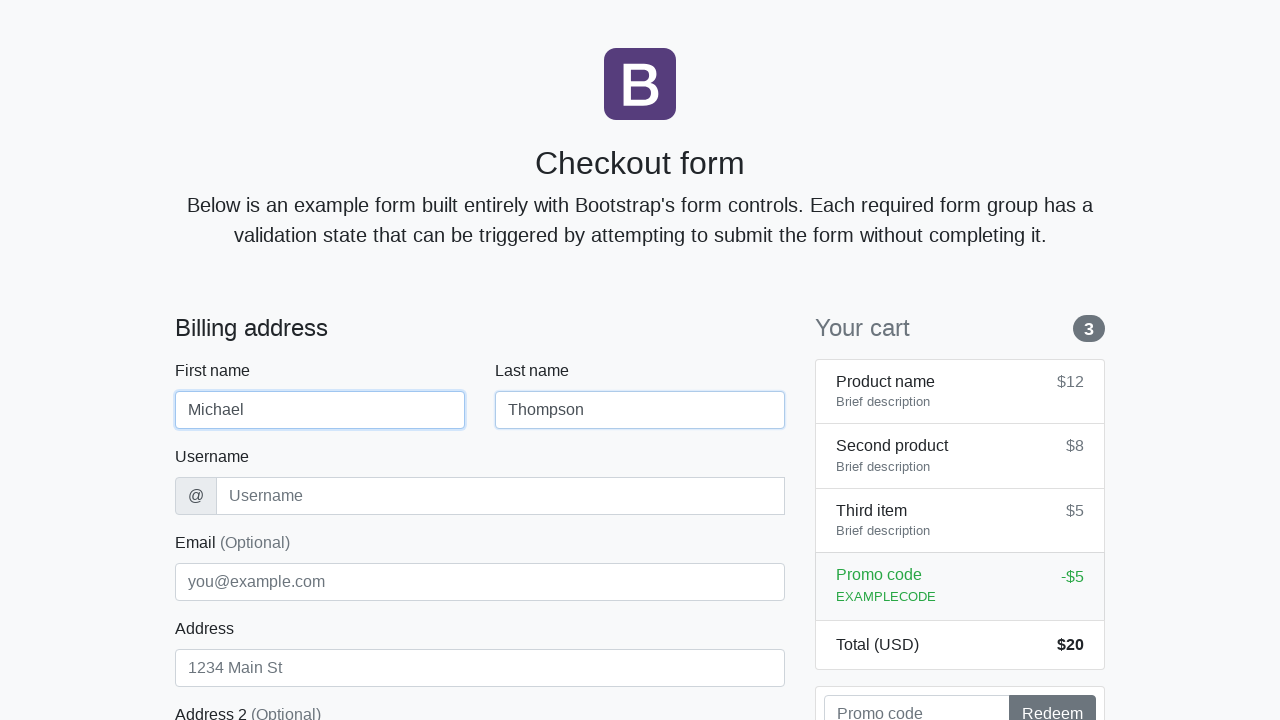

Filled username with 'mthompson' on #username
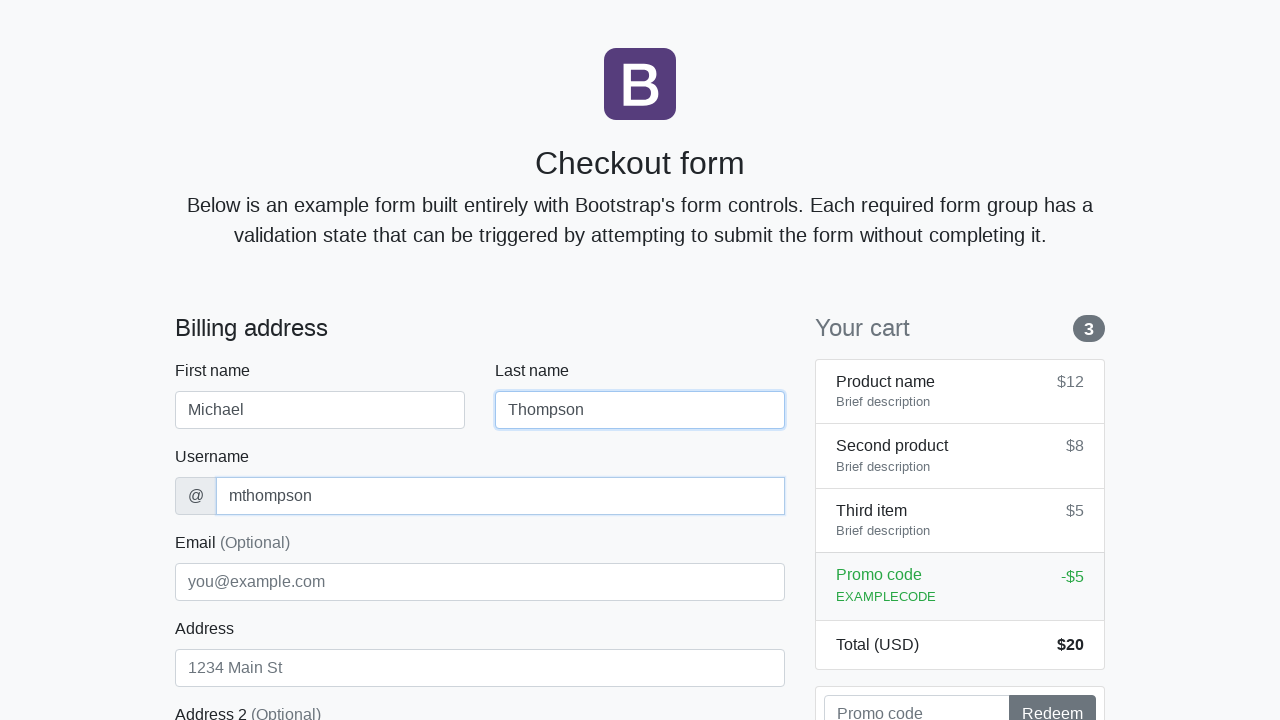

Filled address with 'Birch Road 654' on #address
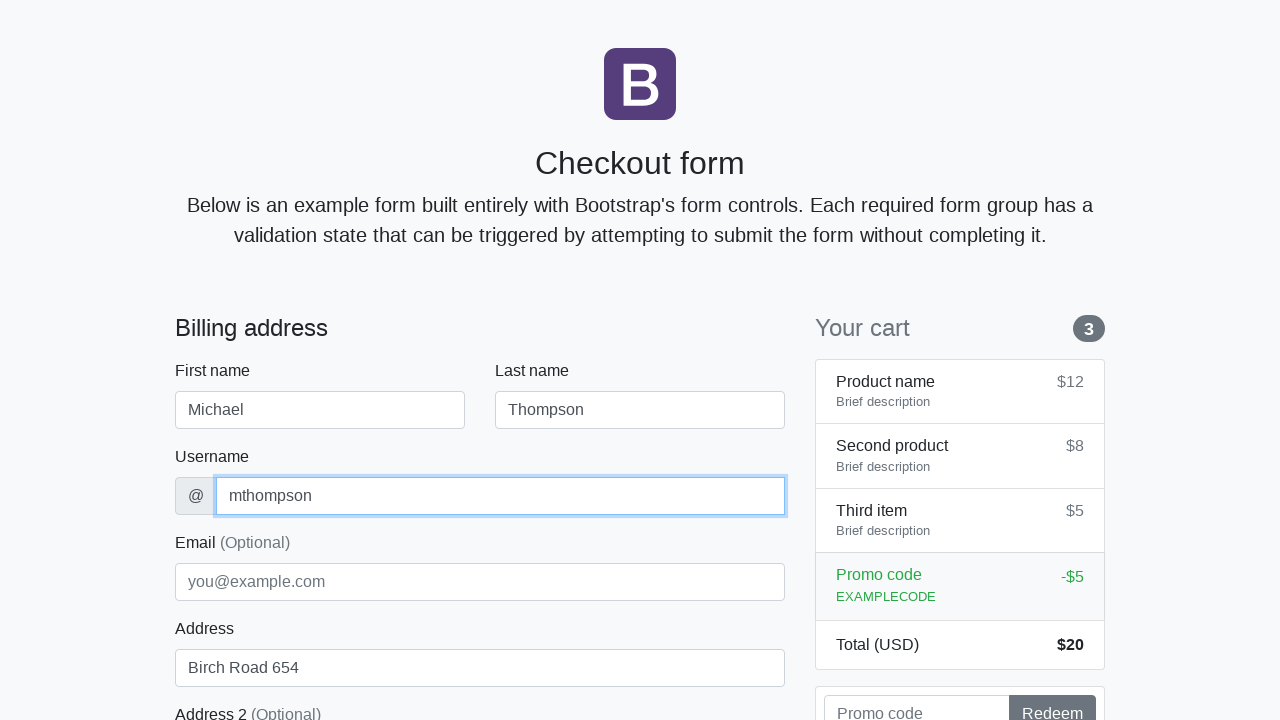

Filled email with 'm.thompson@inbox.com' on #email
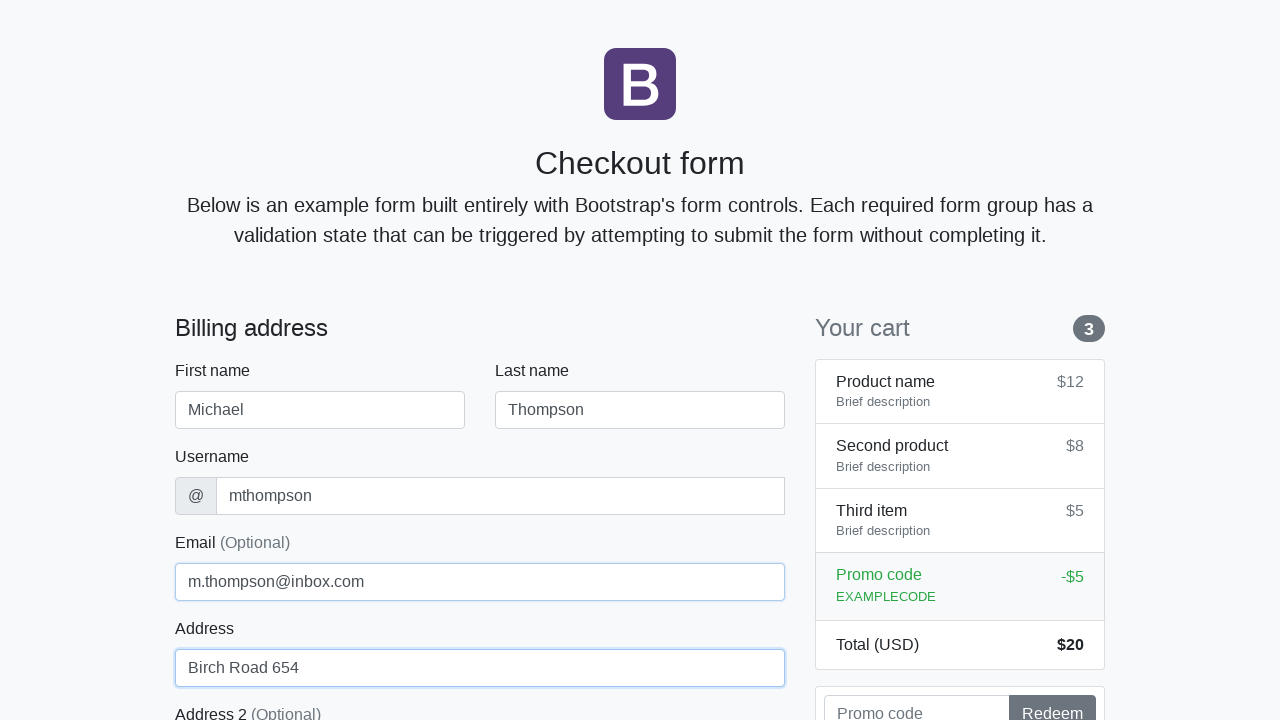

Selected 'United States' as country on #country
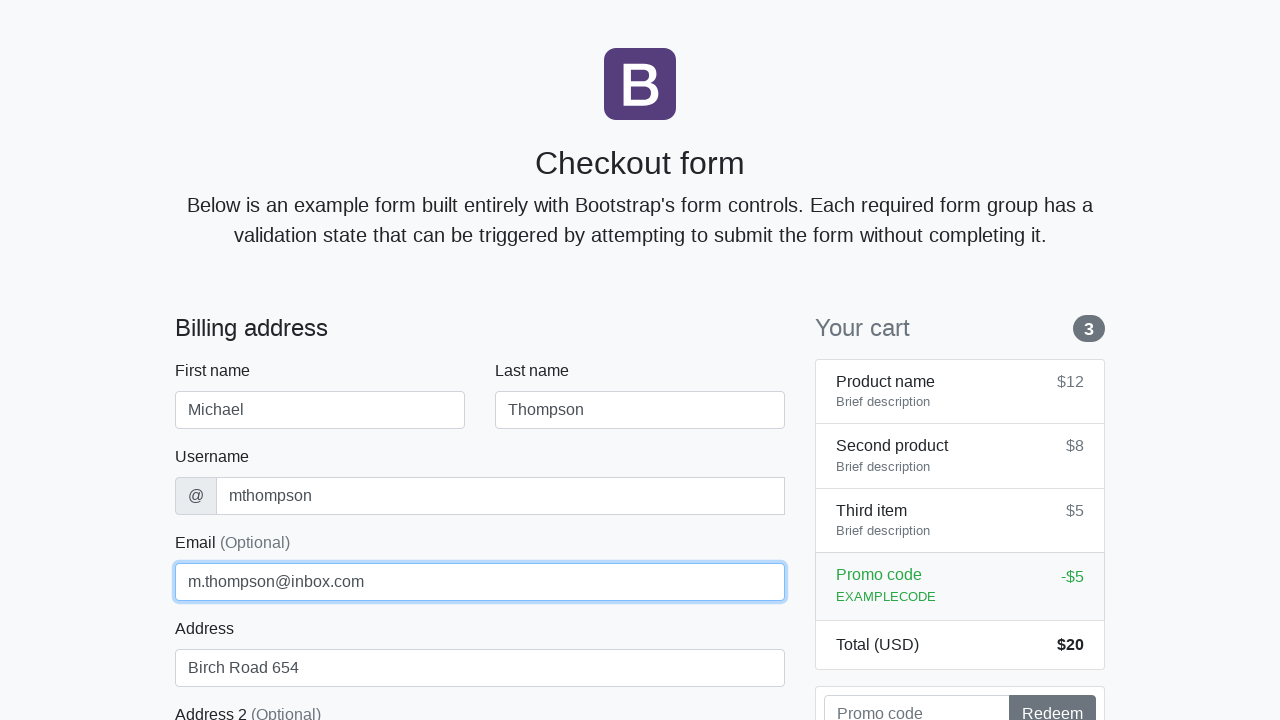

Selected 'California' as state on #state
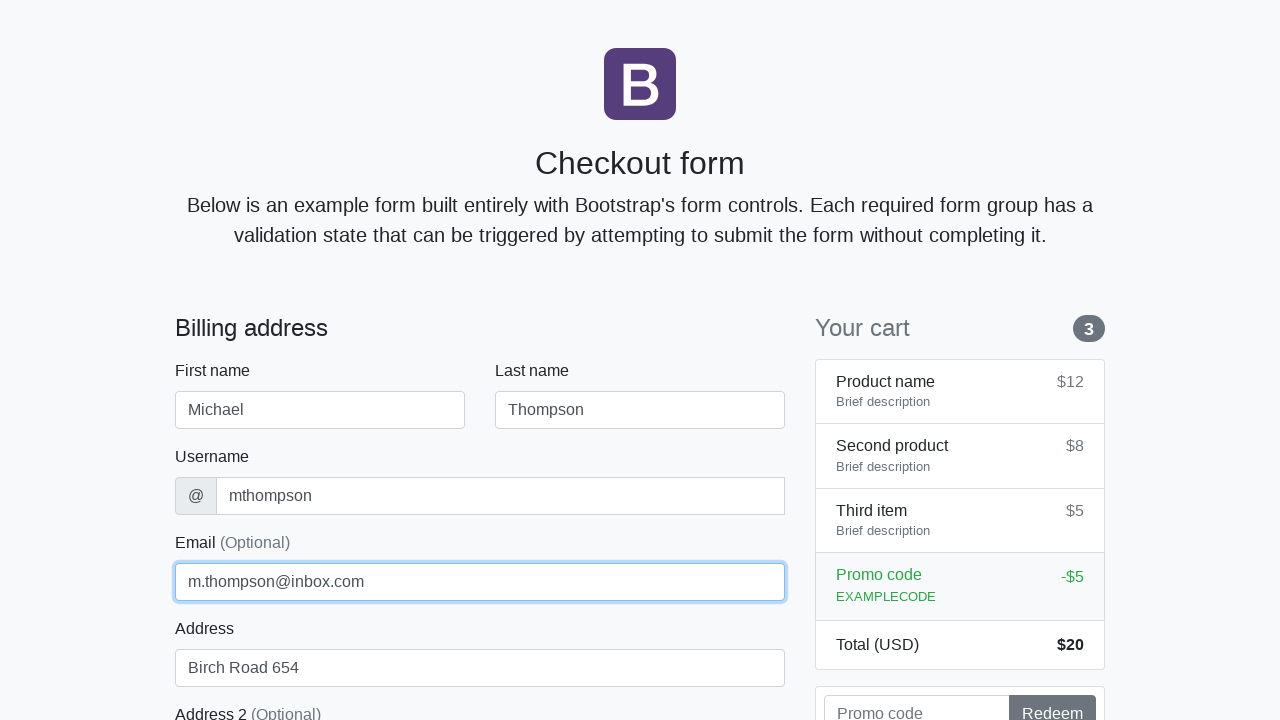

Filled zip code with '90001' on #zip
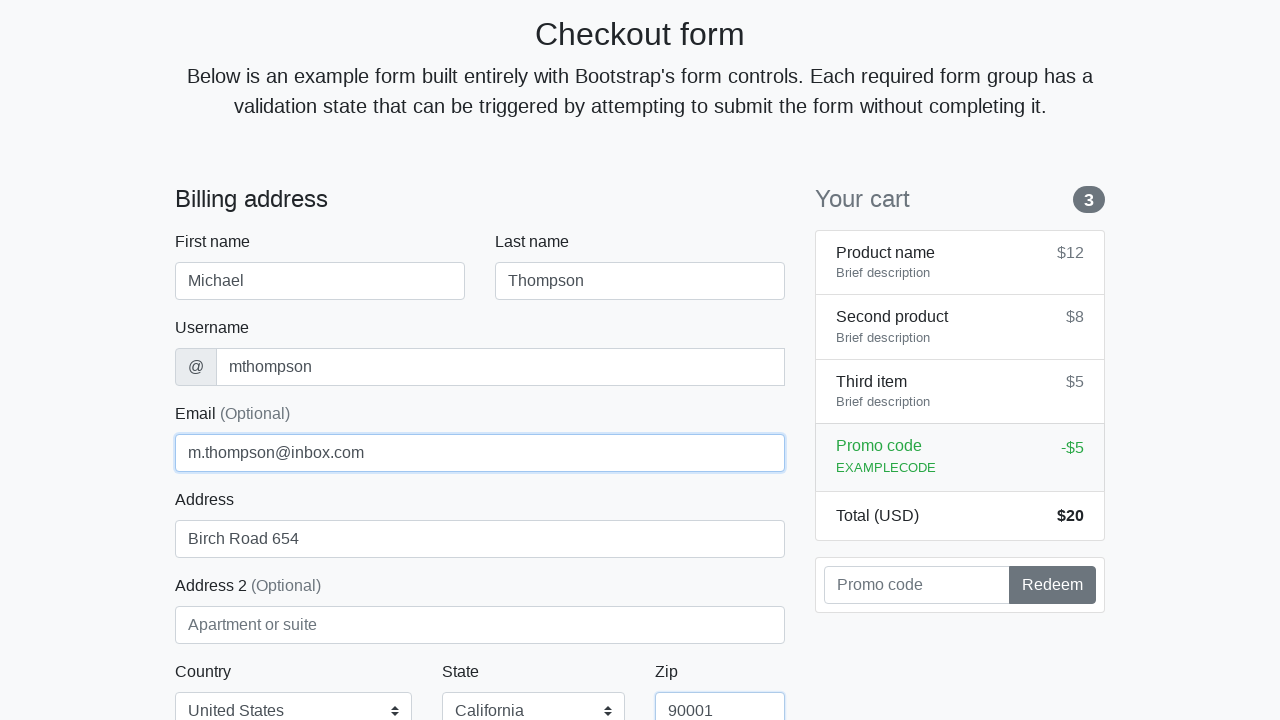

Filled card holder name with 'Michael Thompson' on #cc-name
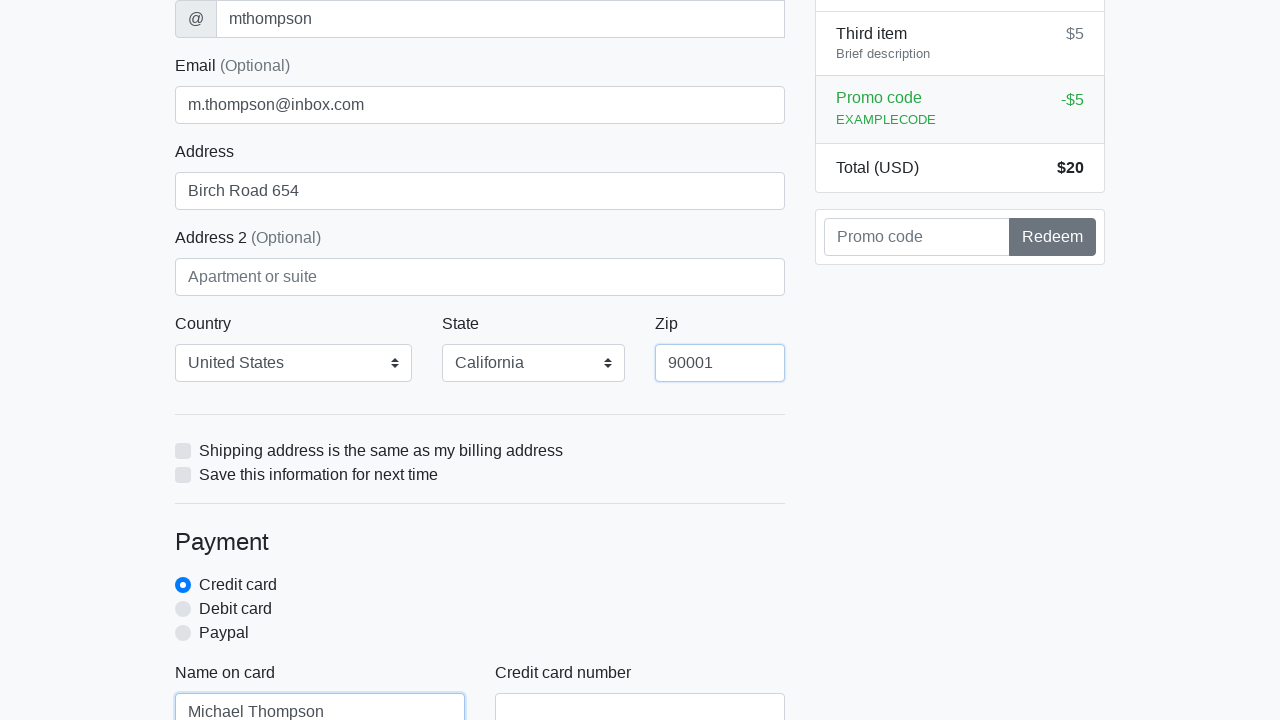

Filled credit card number with '4539578763621486' on #cc-number
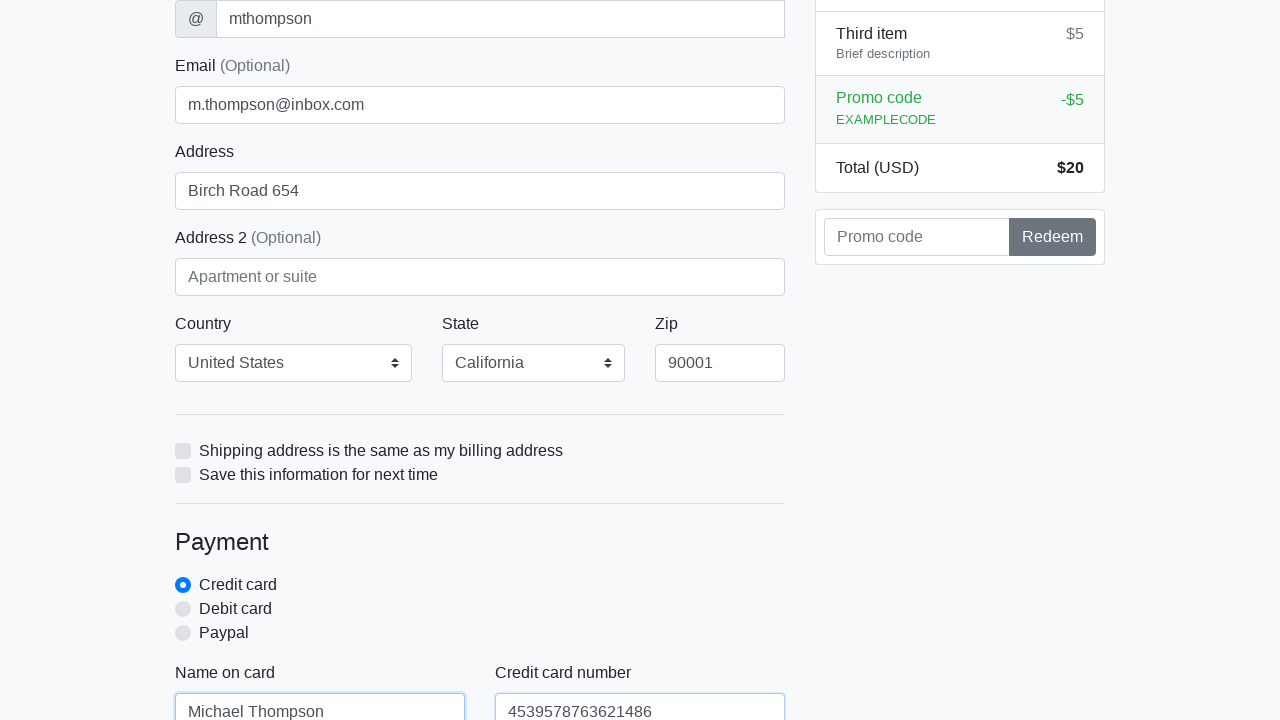

Filled card expiration date with '06/28' on #cc-expiration
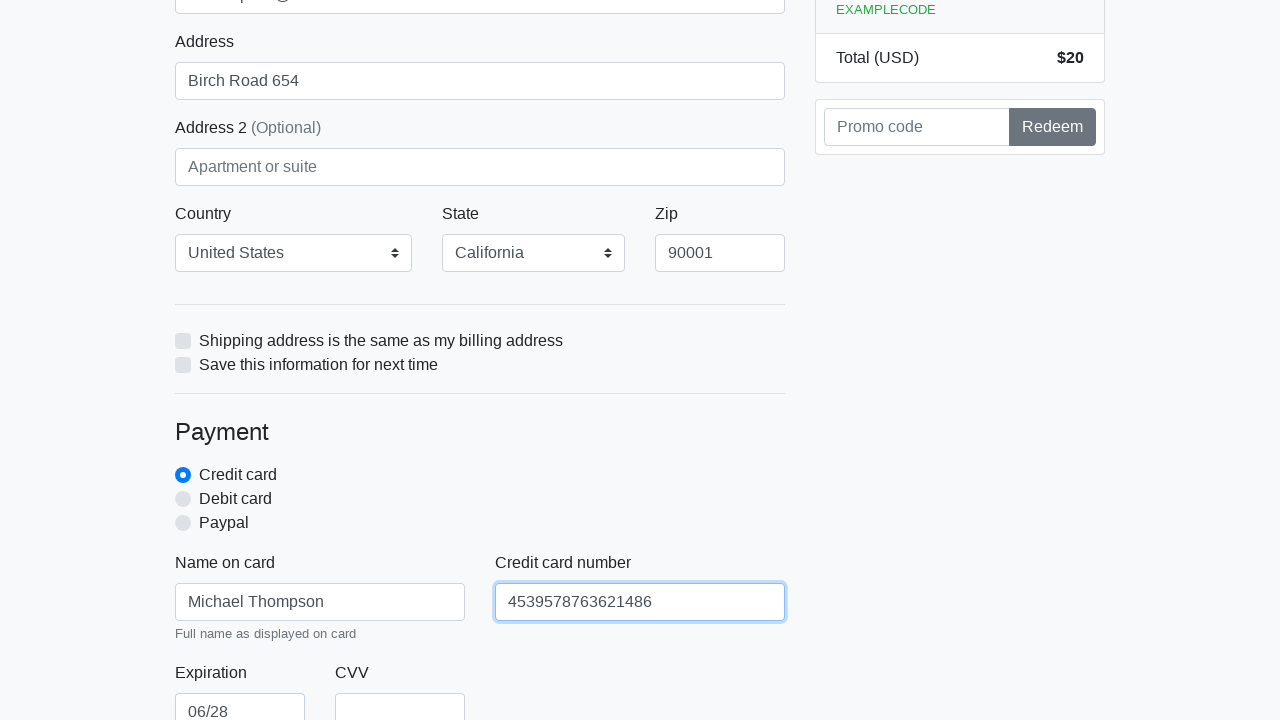

Filled card CVV with '654' on #cc-cvv
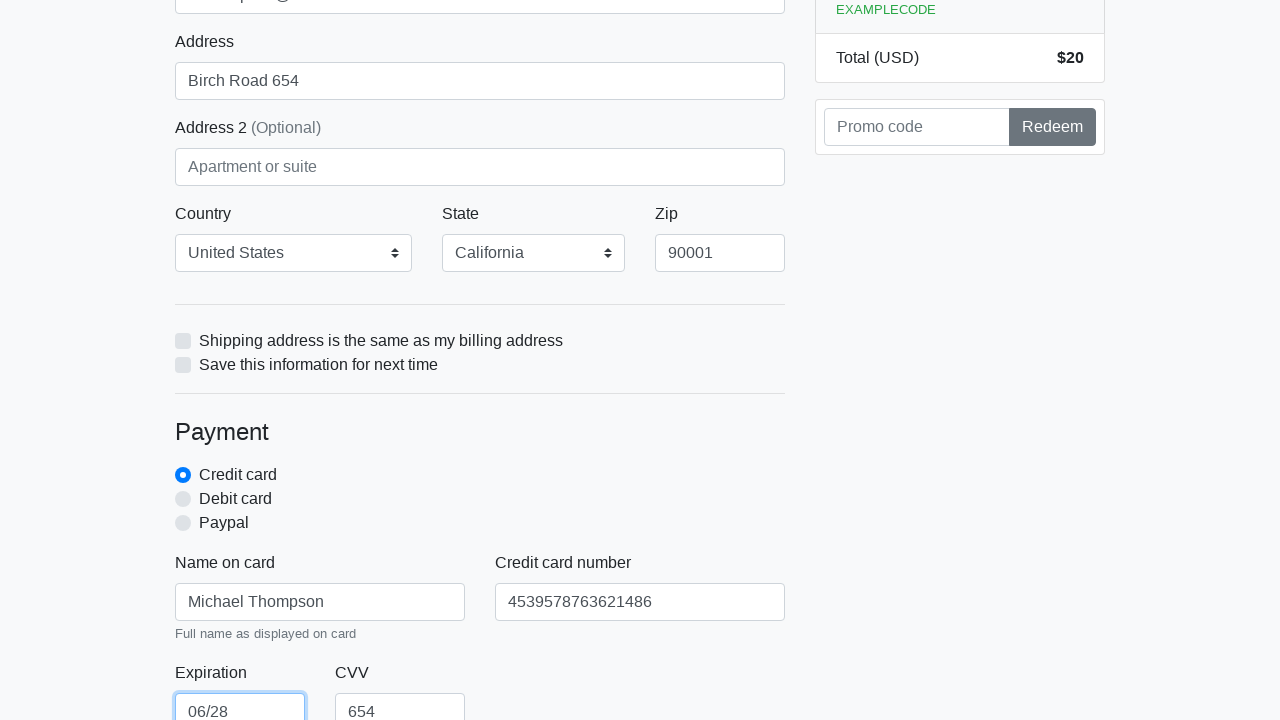

Clicked proceed button to submit checkout form at (480, 500) on xpath=/html/body/div/div[2]/div[2]/form/button
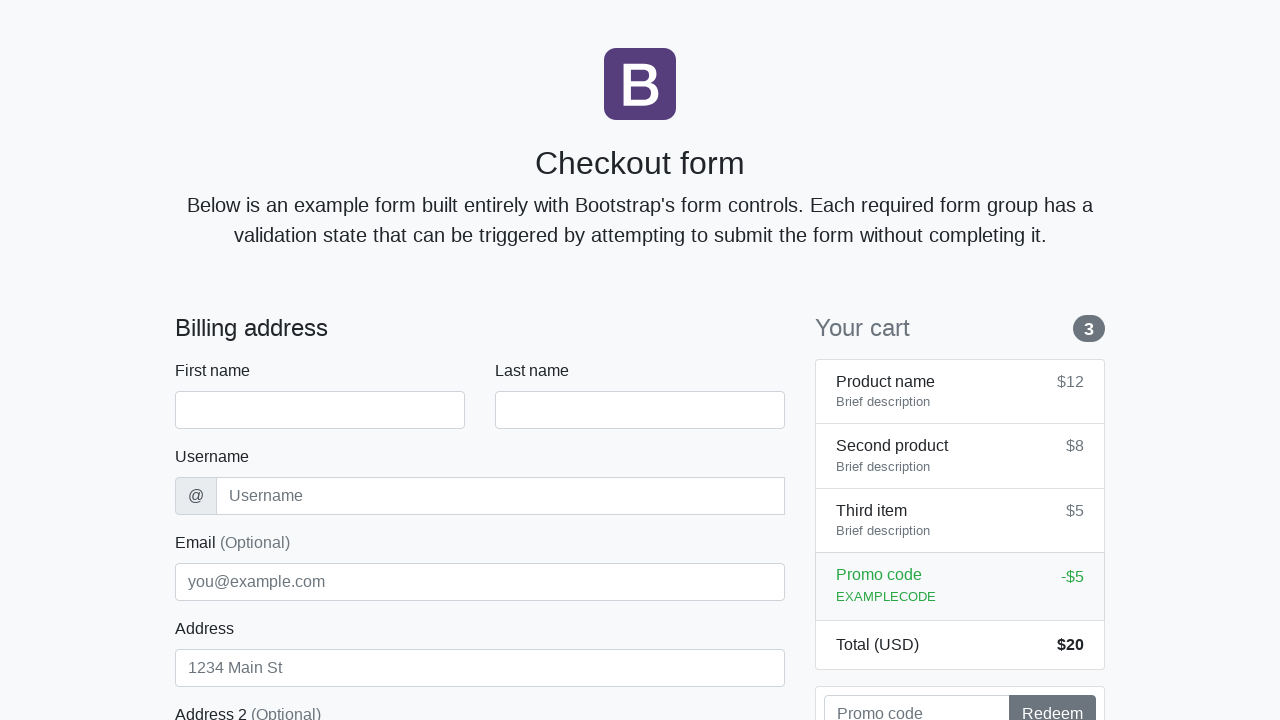

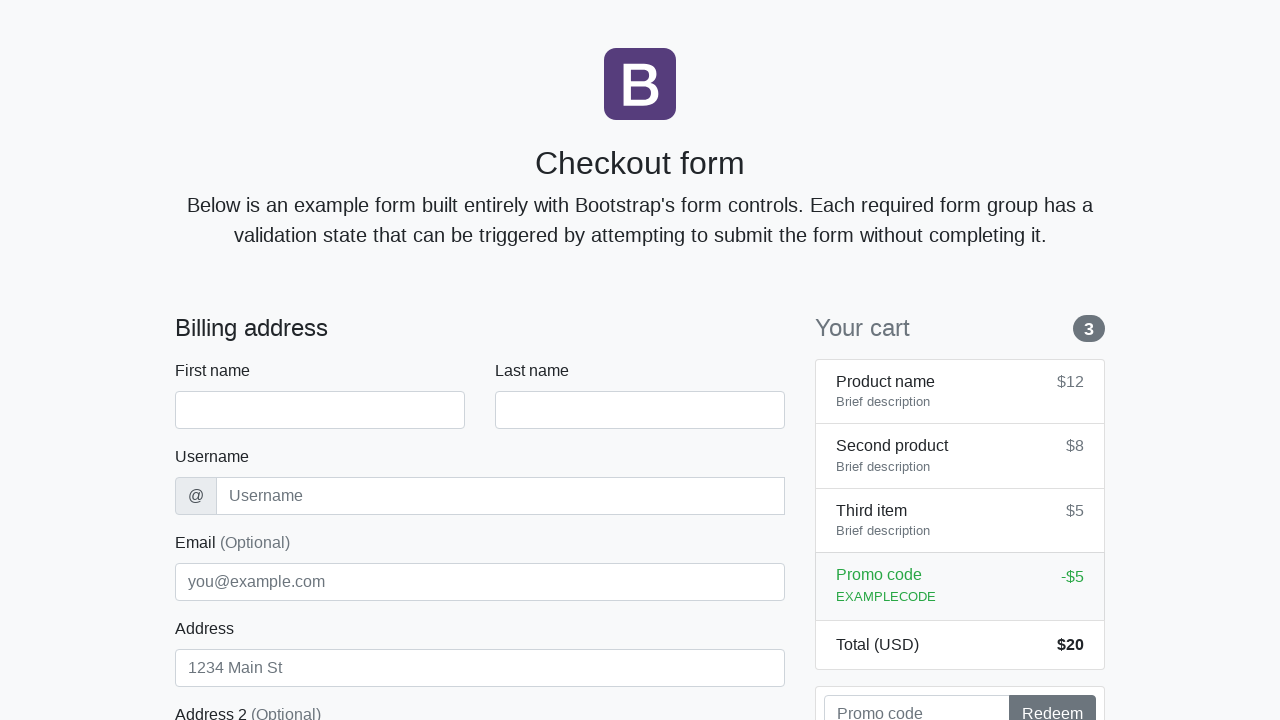